Tests that the page has proper heading structure with exactly one H1 containing relevant keywords.

Starting URL: https://aistatusdashboard.com/

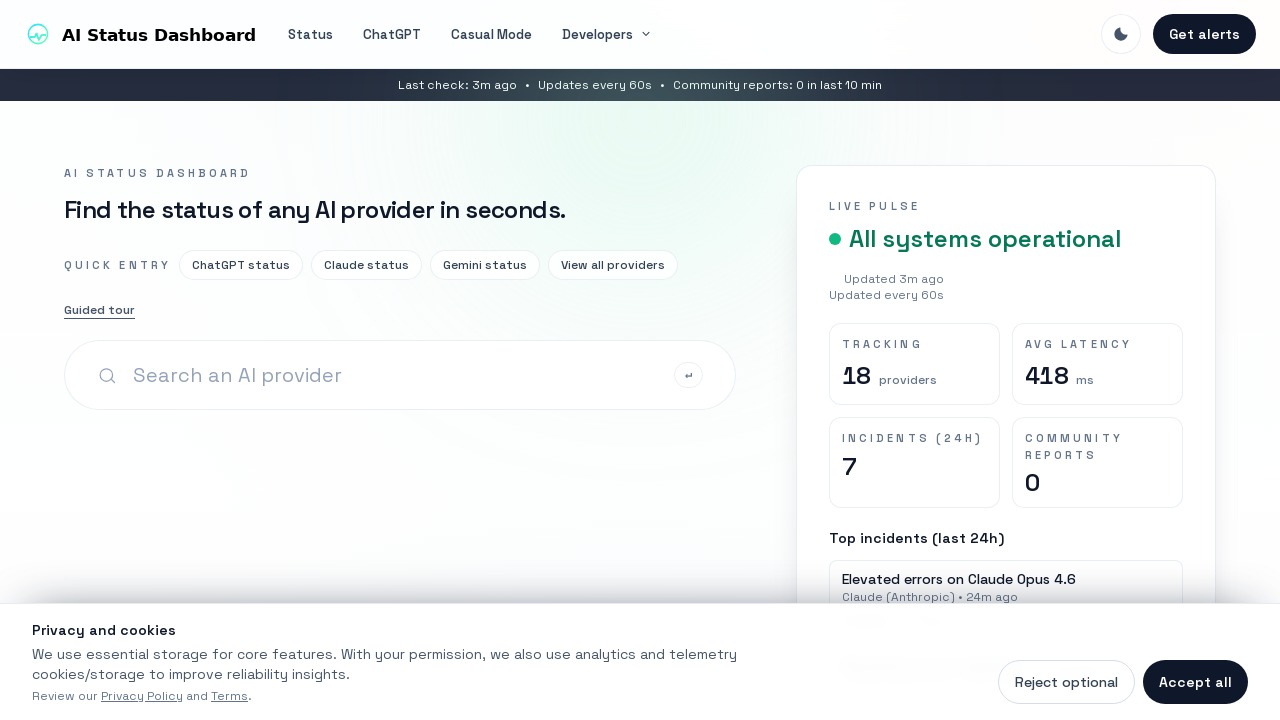

Navigated to https://aistatusdashboard.com/
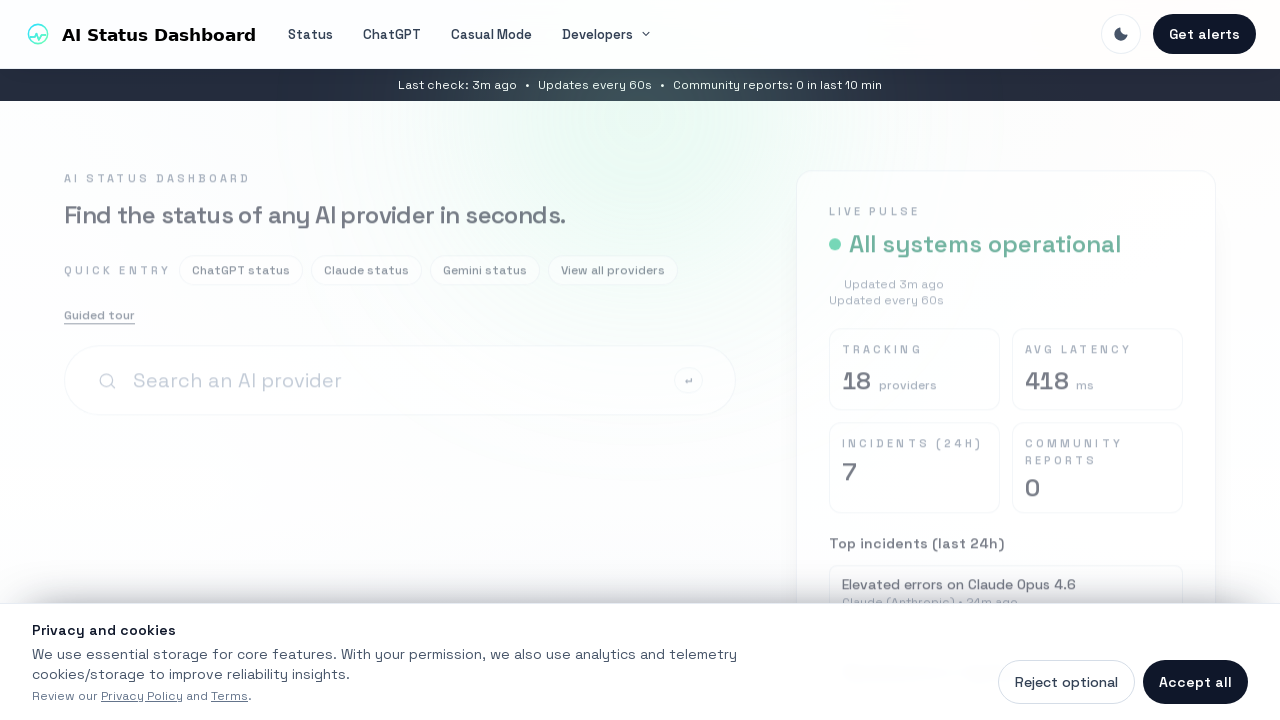

Retrieved all h1 elements from page
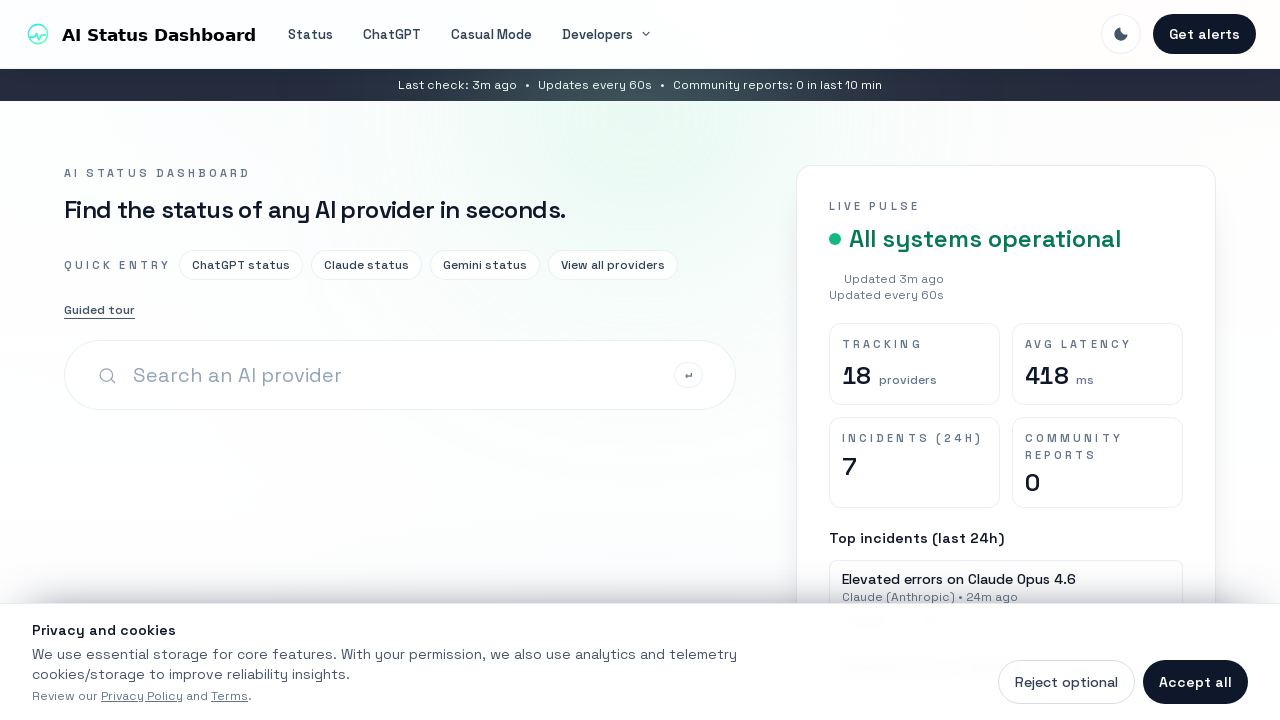

Verified that exactly one h1 element exists
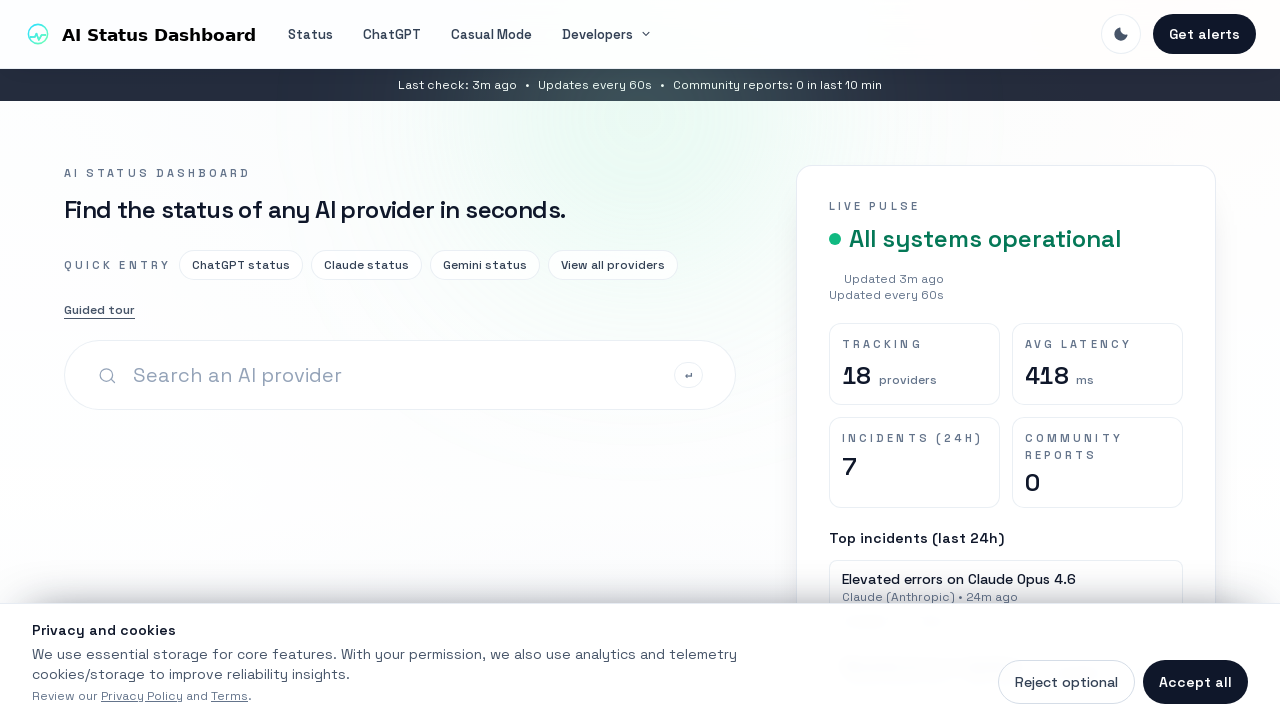

Retrieved h1 element text content
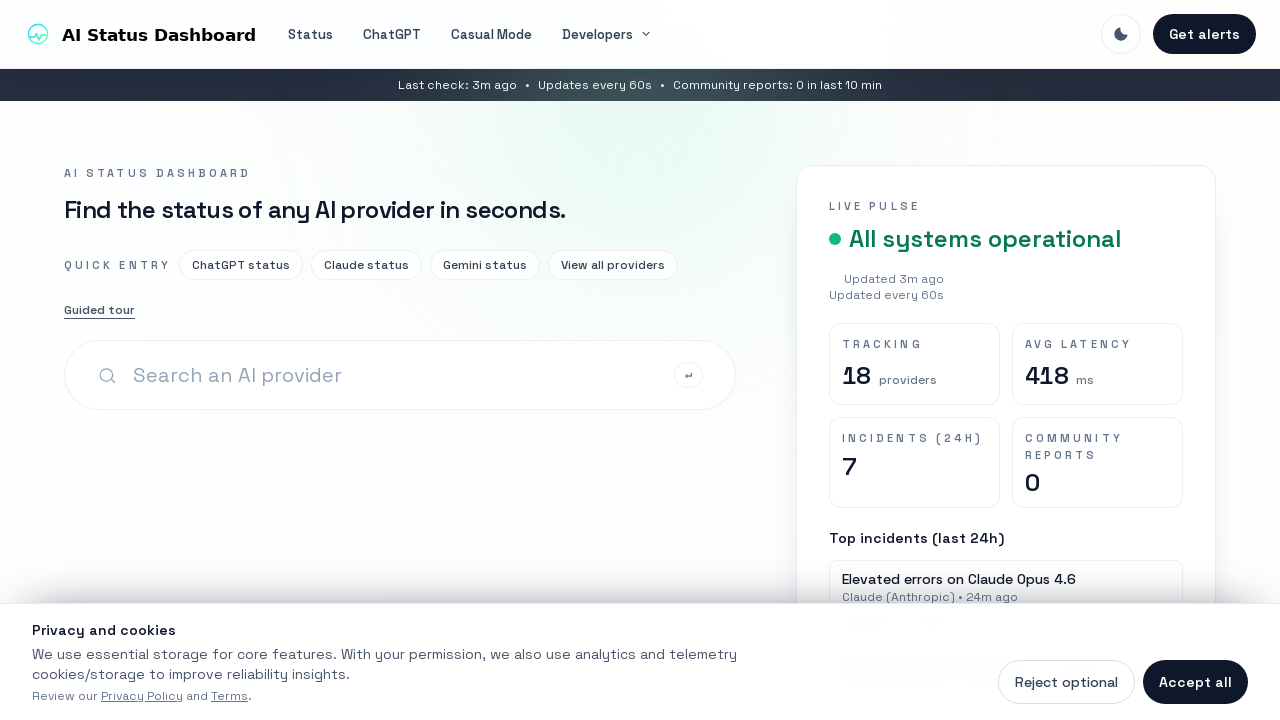

Verified h1 text content is not None
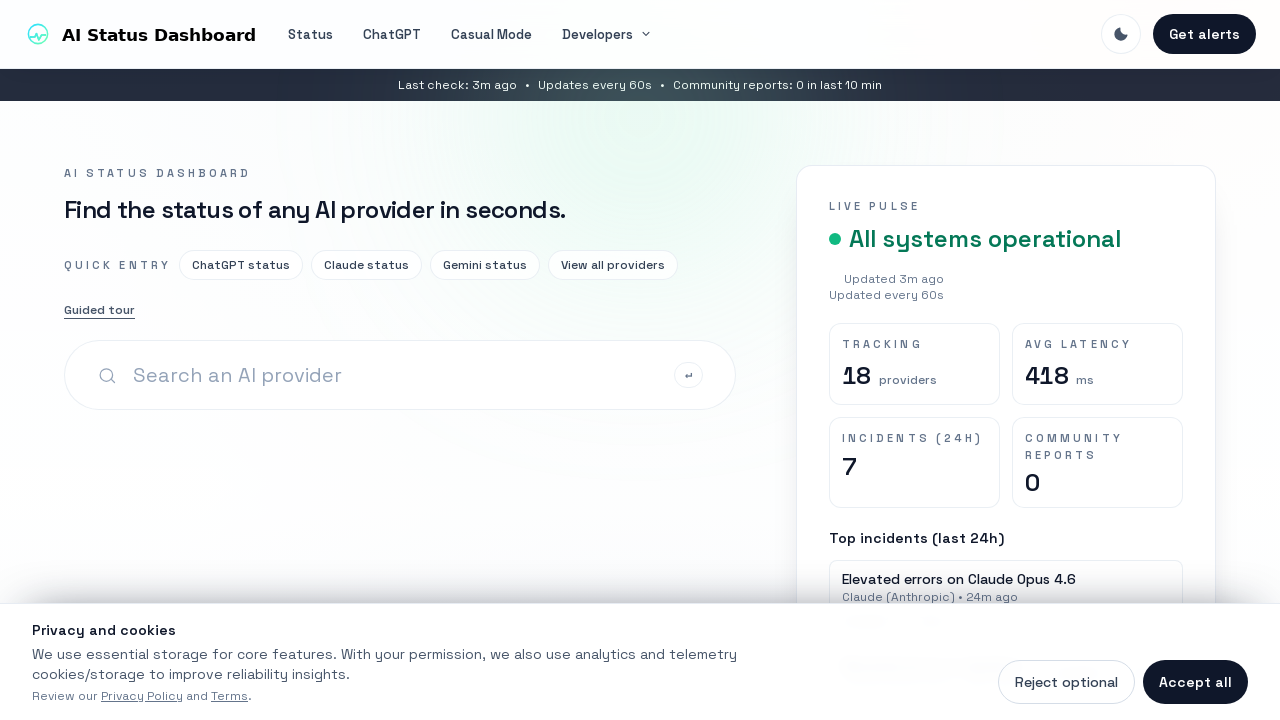

Converted h1 text to lowercase for keyword matching
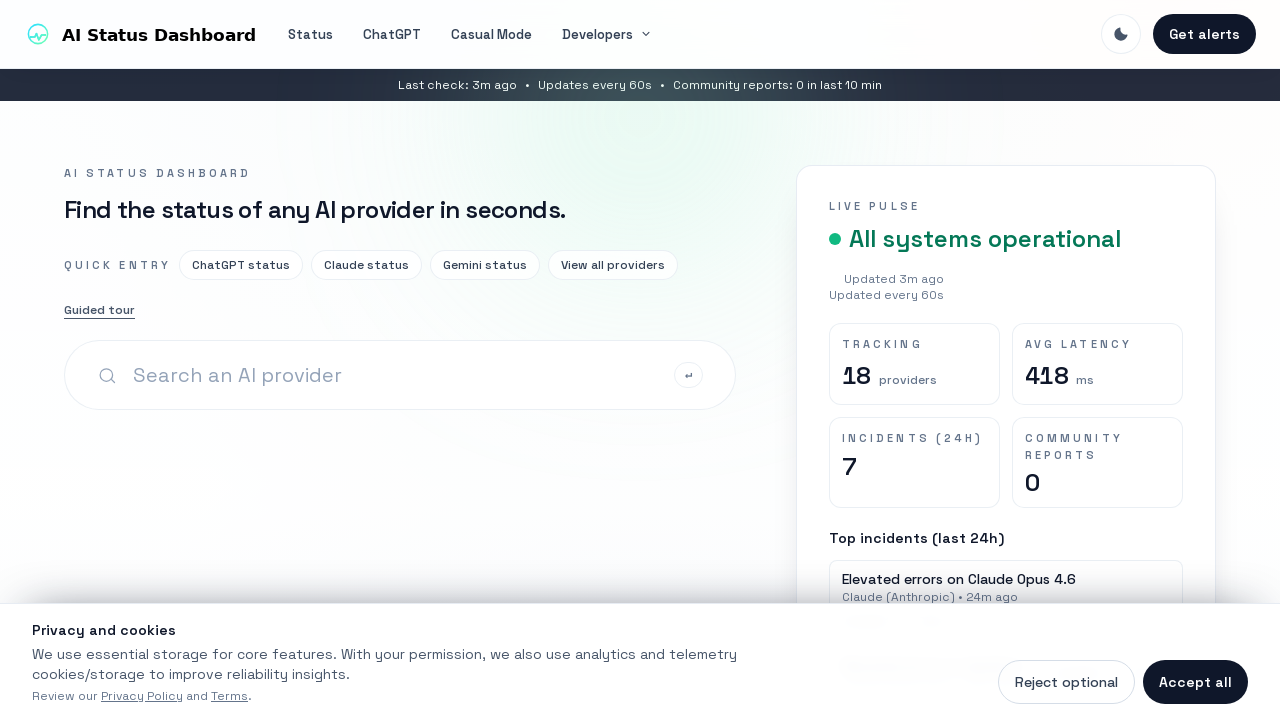

Verified h1 contains relevant keywords 'ai' or 'status'
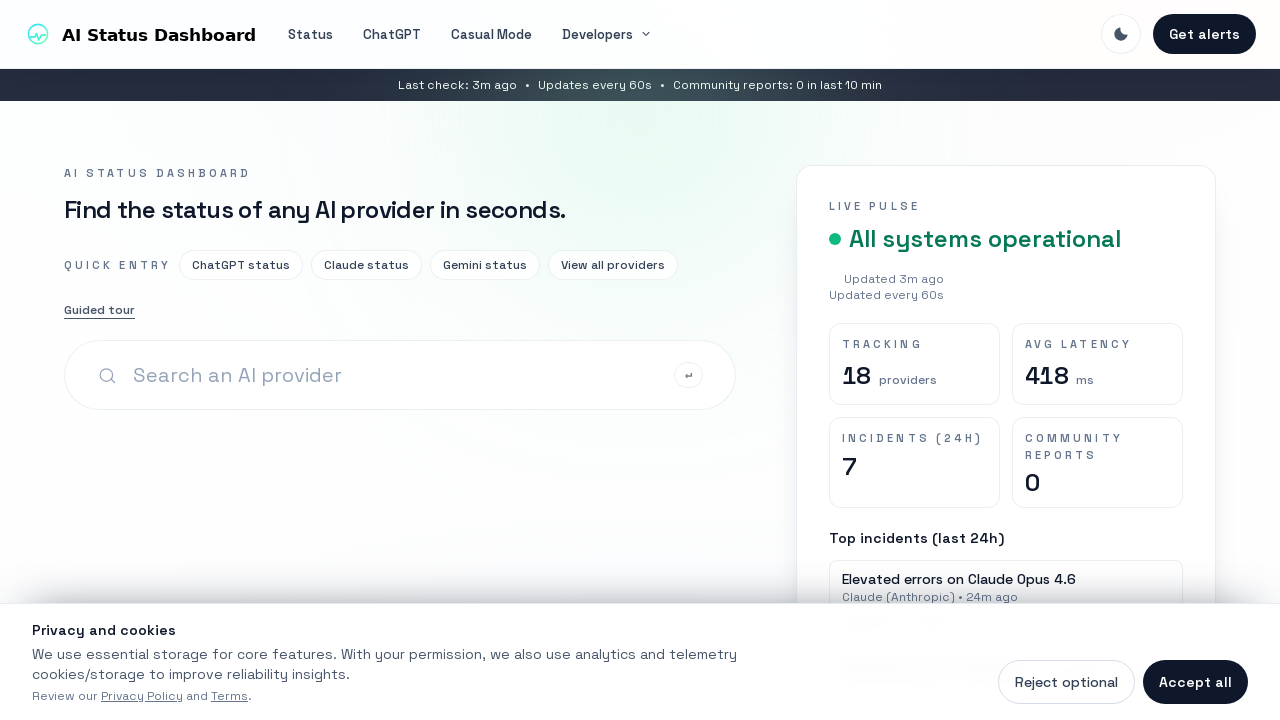

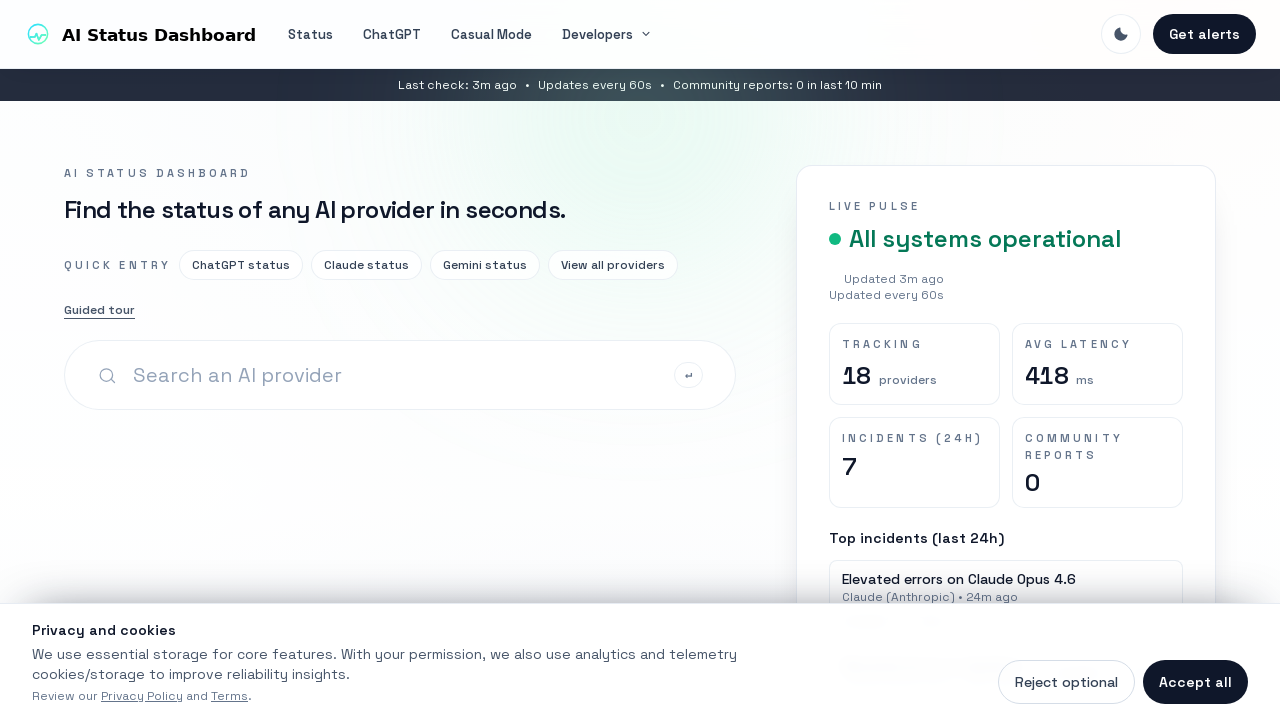